Tests python.org search feature by searching for "pycon" and verifying that search results are displayed.

Starting URL: https://www.python.org

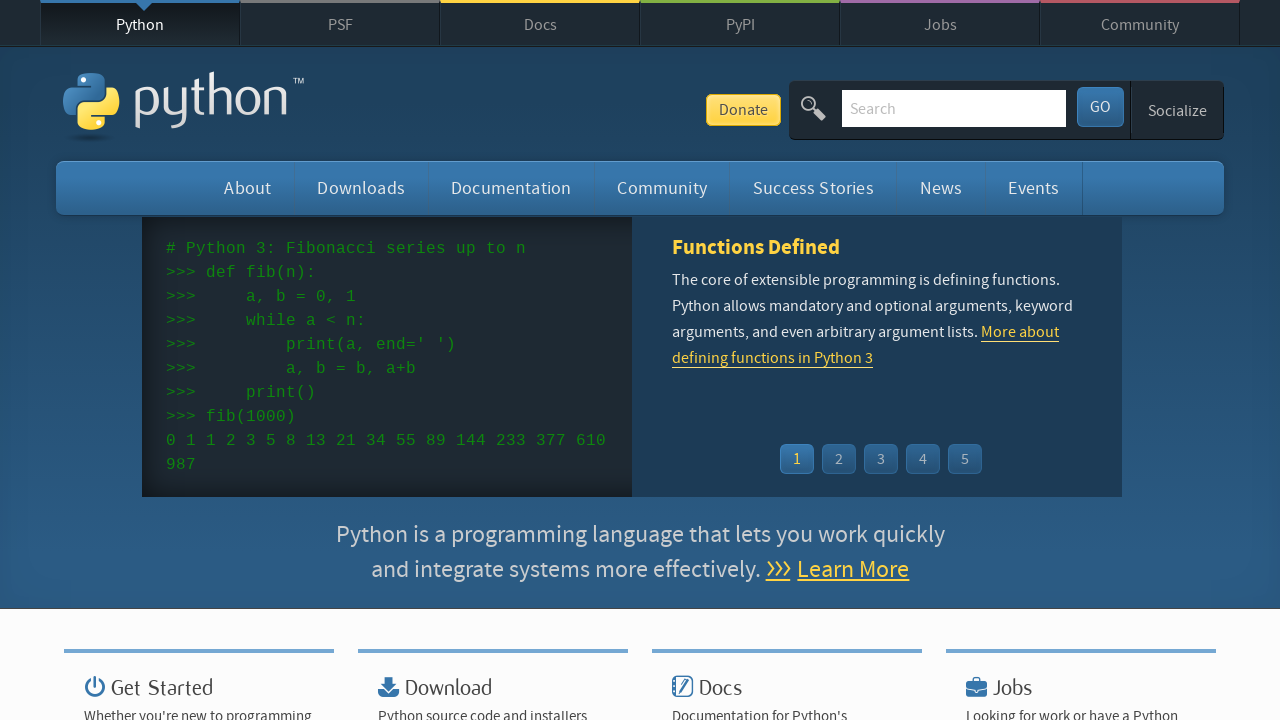

Verified page title contains 'Python'
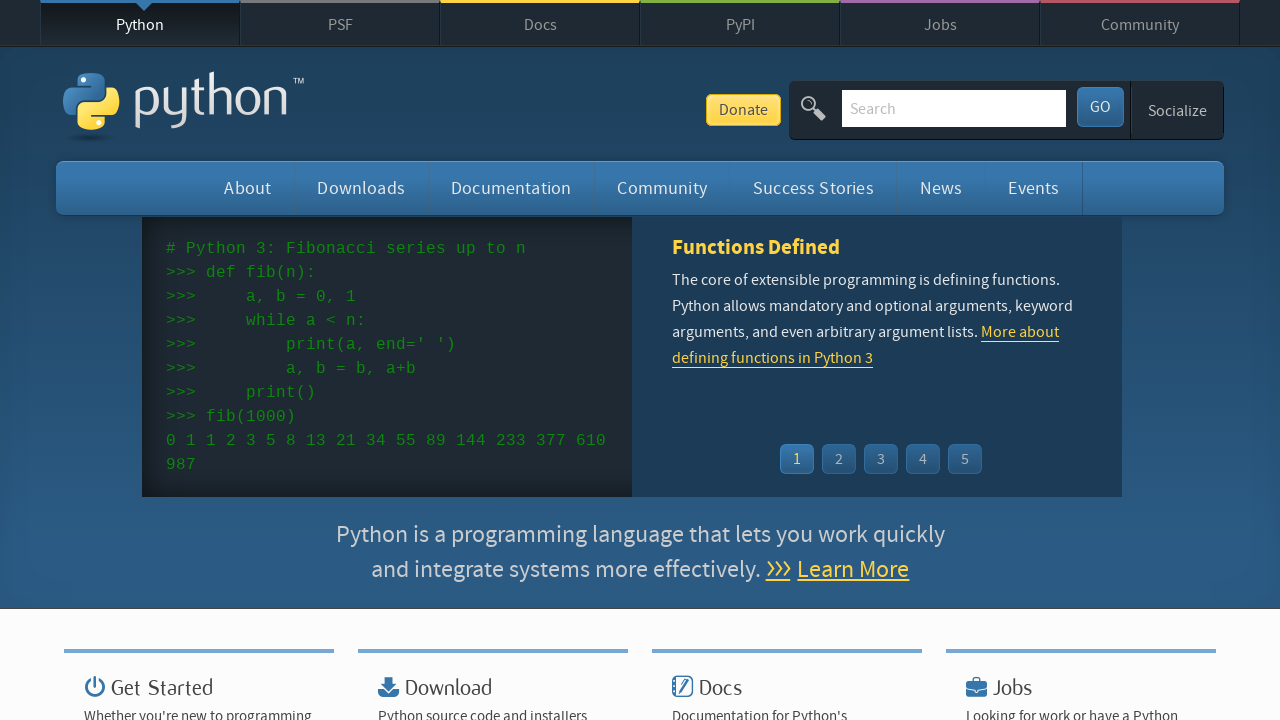

Filled search field with 'pycon' on input[name='q']
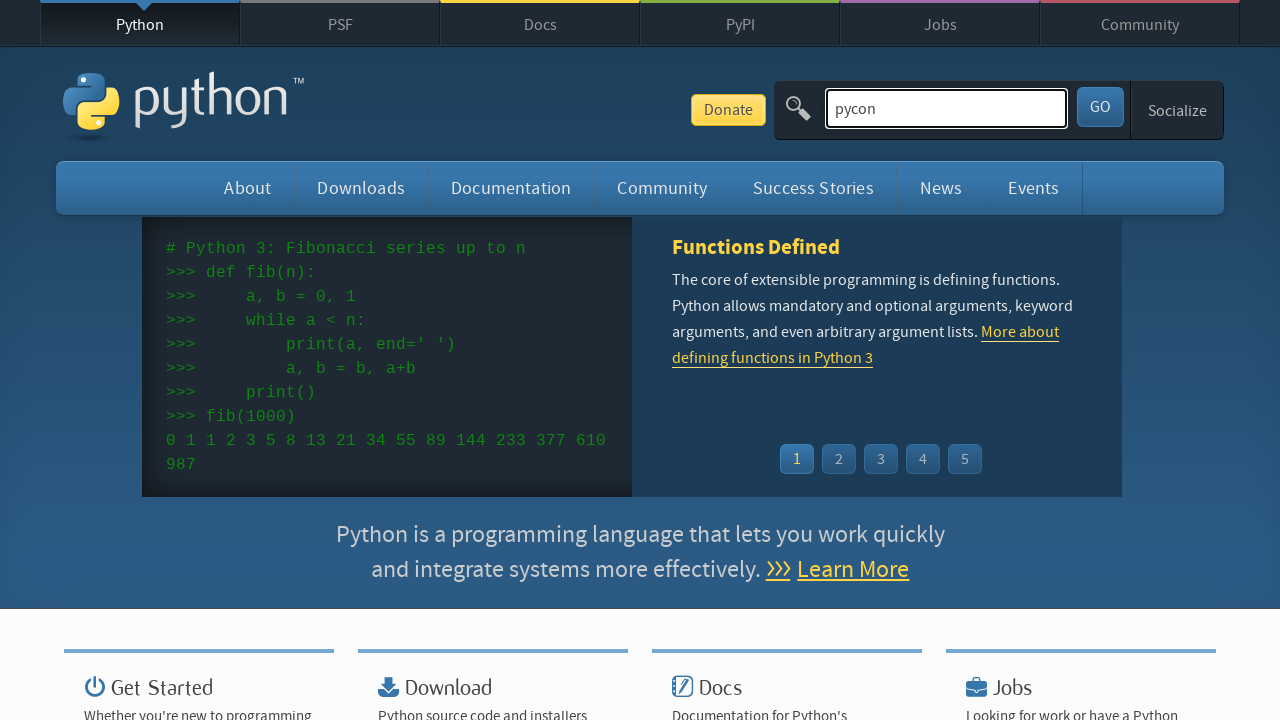

Clicked submit button to search for 'pycon' at (1100, 107) on button[type='submit']
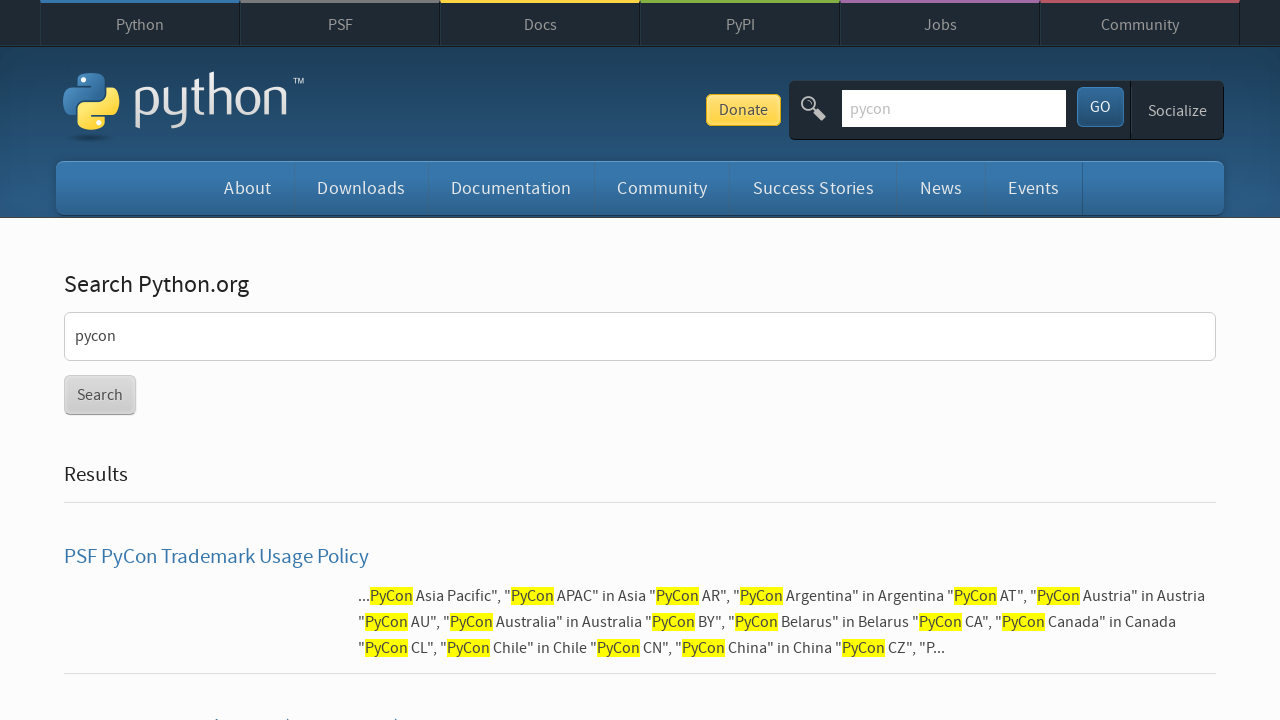

Search results loaded and are displayed
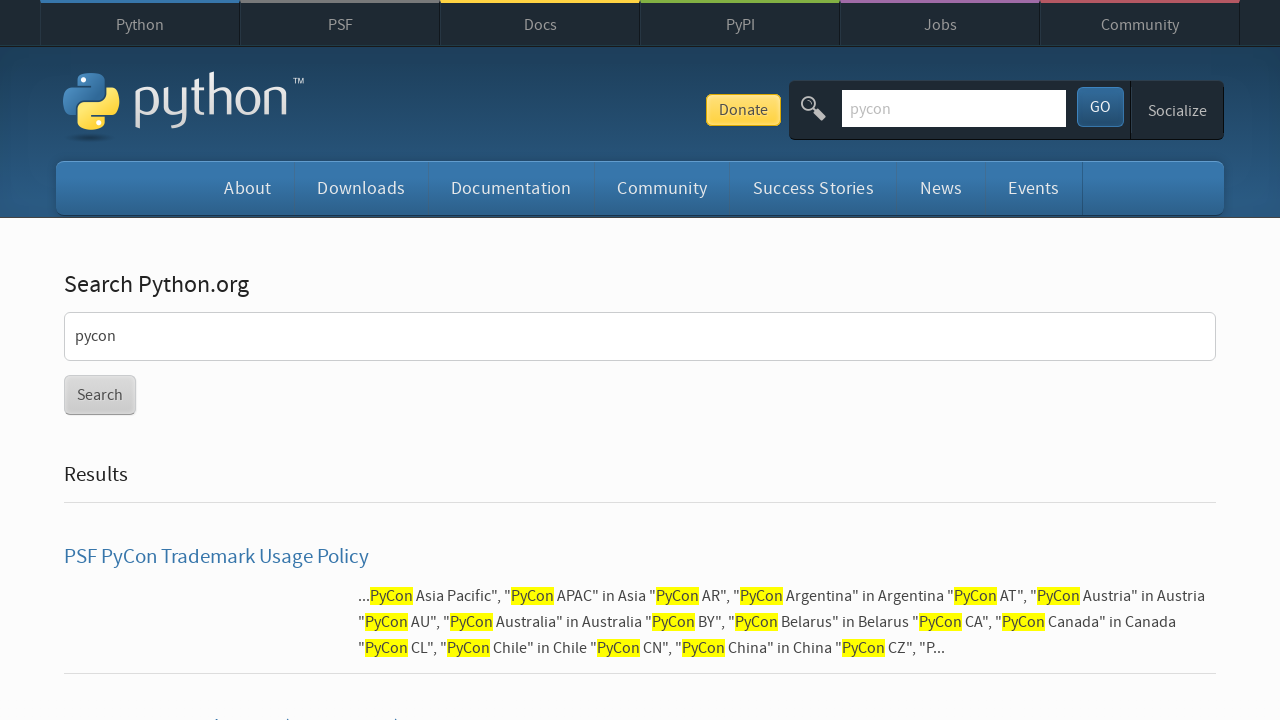

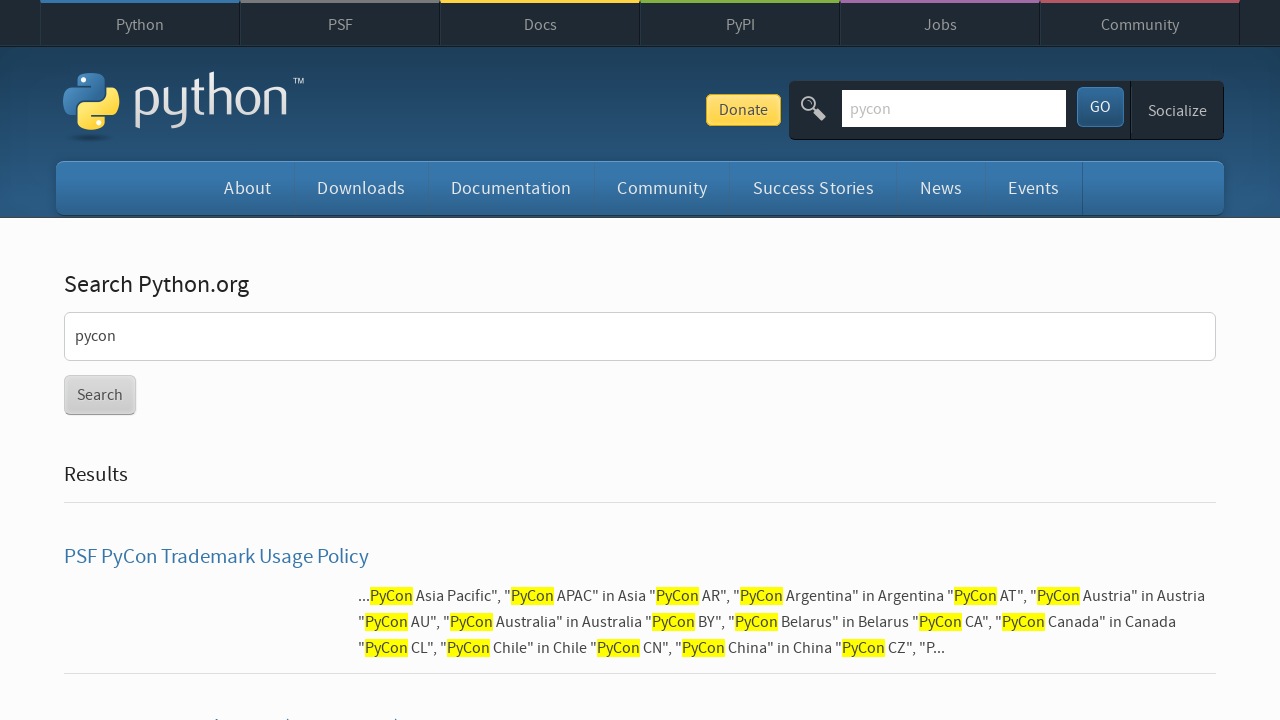